Tests navigation by locating the footer section, finding links in the first column (Discount Coupons), and clicking through each link sequentially.

Starting URL: https://rahulshettyacademy.com/AutomationPractice/

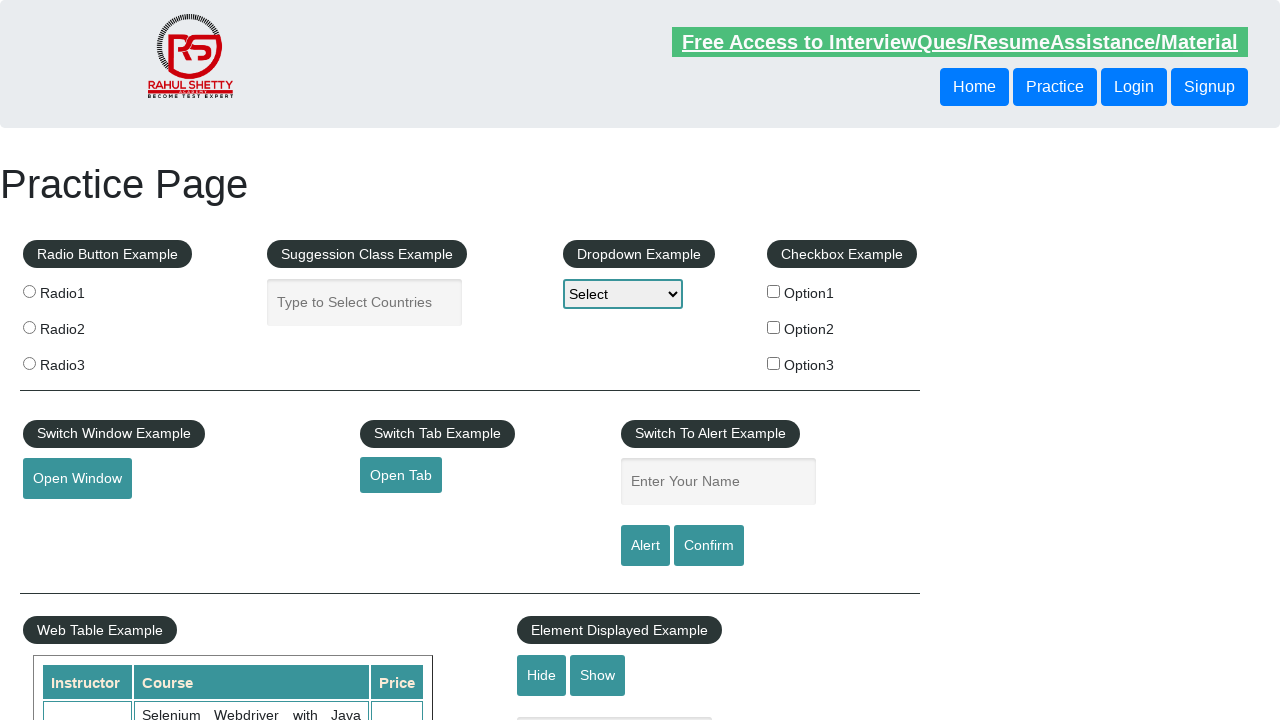

Footer section loaded and visible
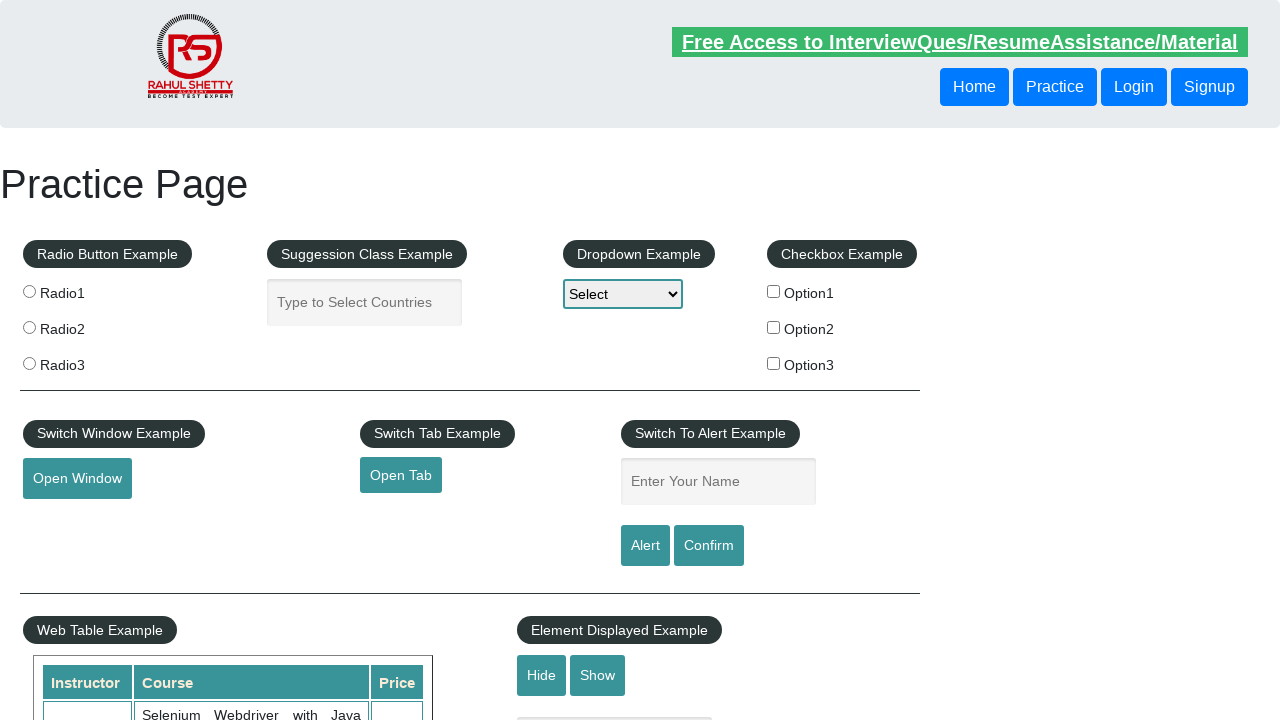

First column (Discount Coupons) in footer table located
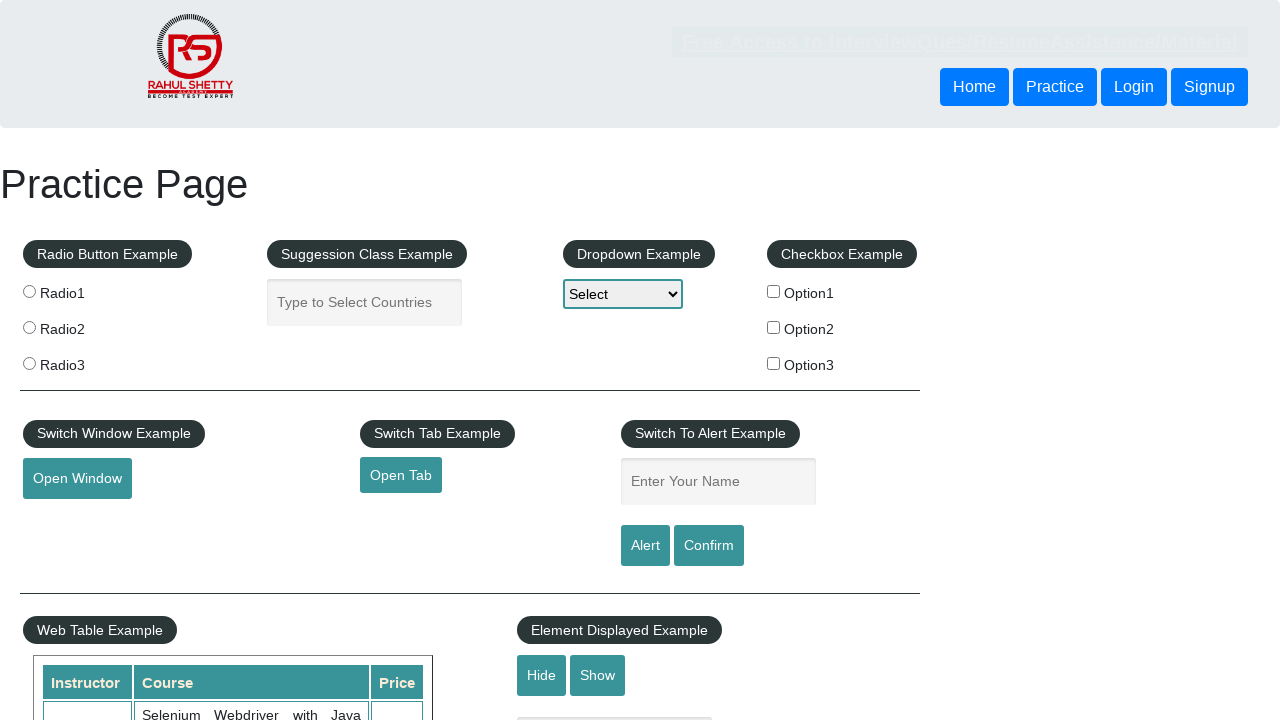

Found 5 links in the first footer column
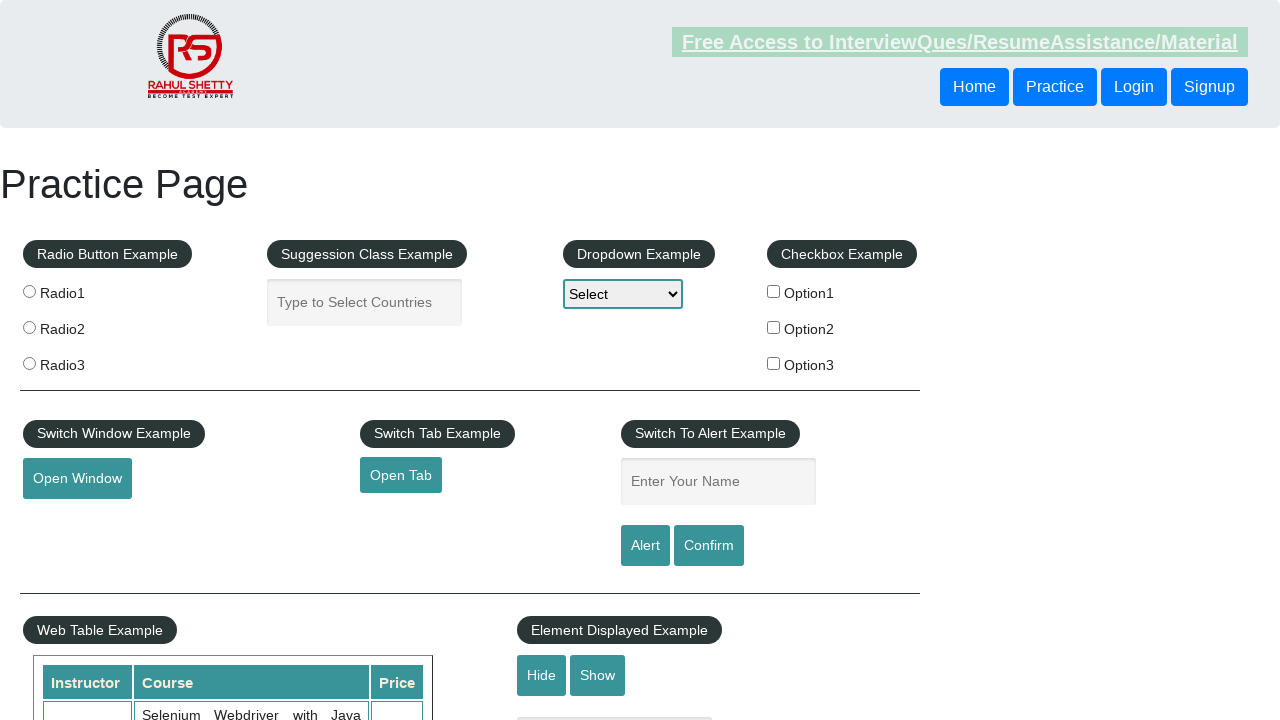

Waiting for footer column before clicking link 1
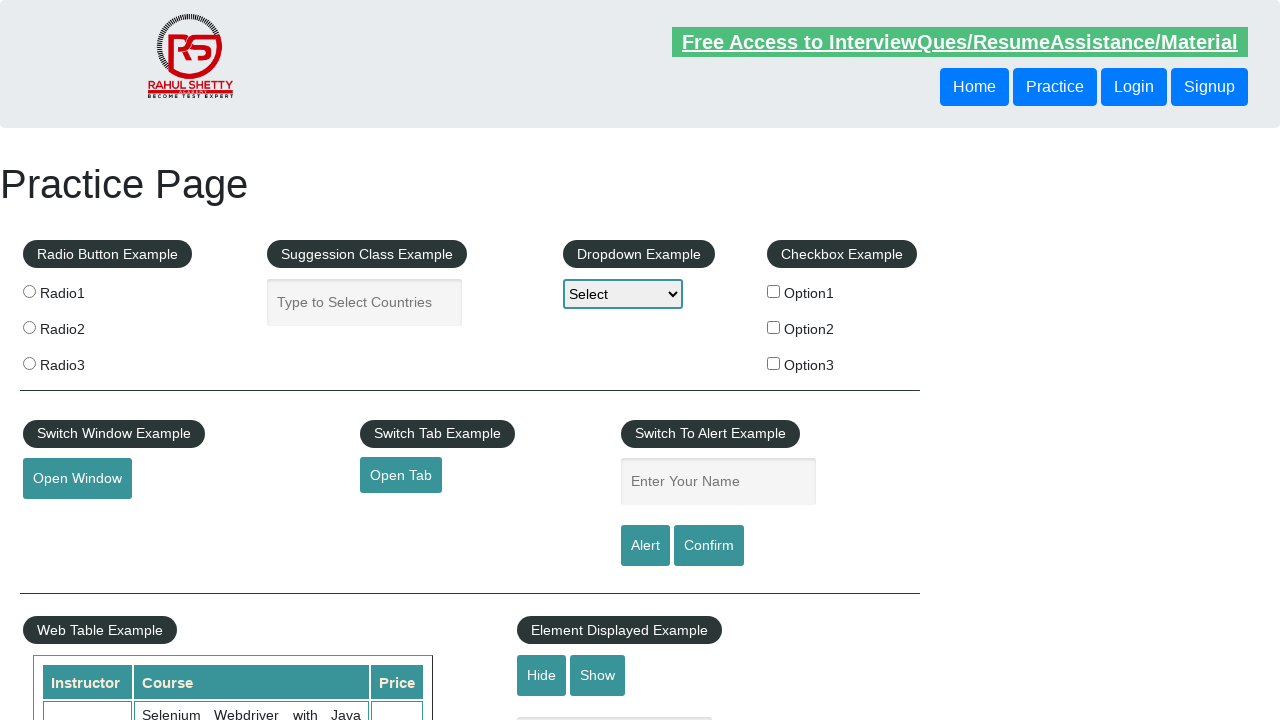

Clicked link 1 in Discount Coupons column at (68, 520) on #gf-BIG table tbody tr td:first-child ul a >> nth=1
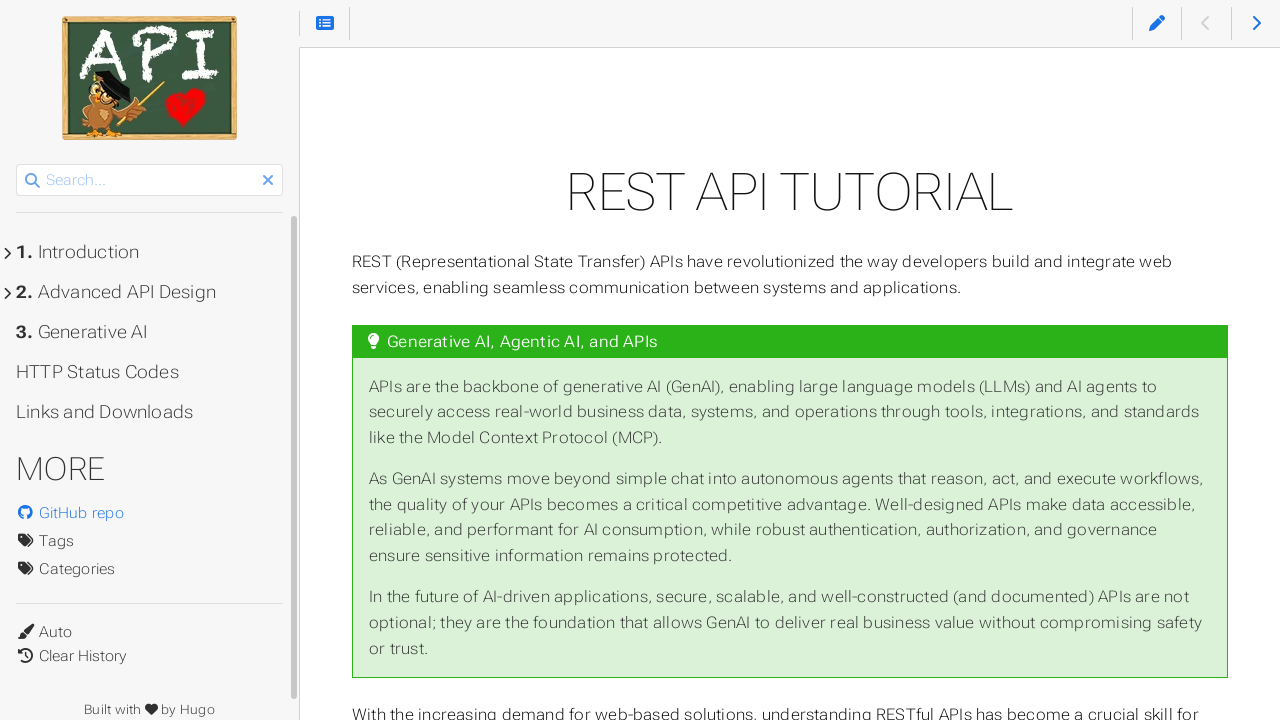

Navigated back from link 1
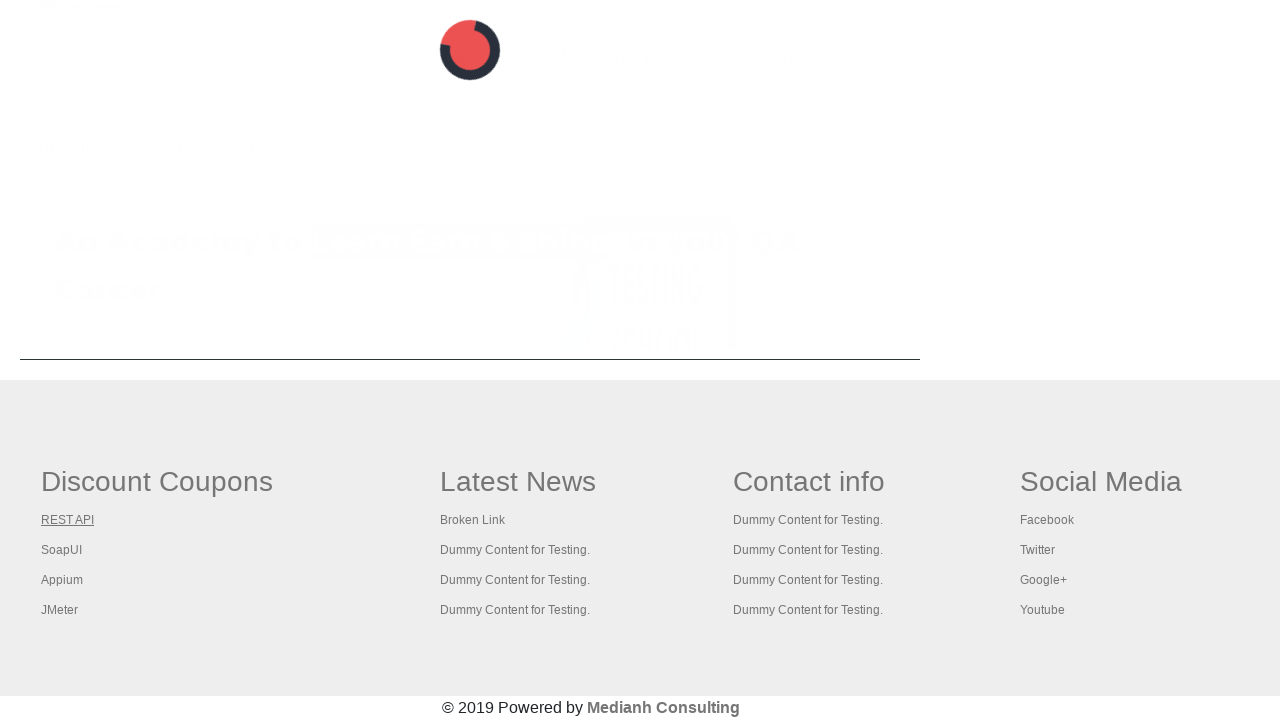

Page loaded after navigating back from link 1
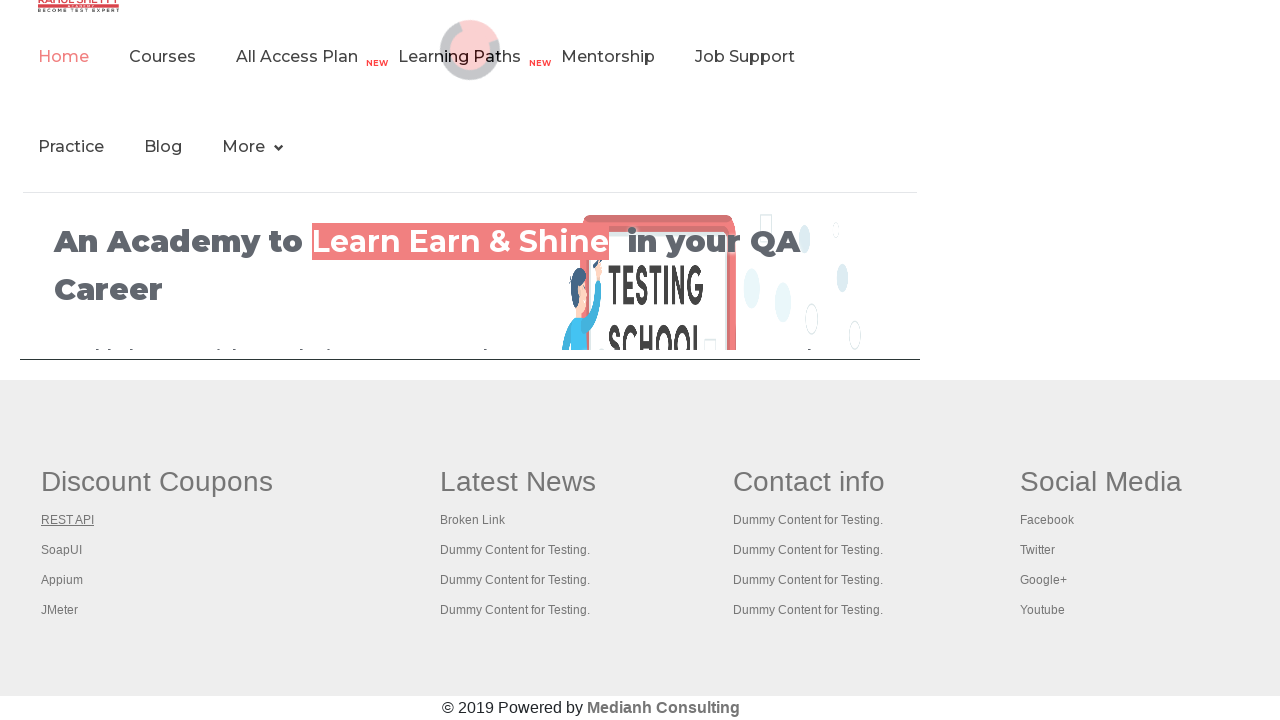

Waiting for footer column before clicking link 2
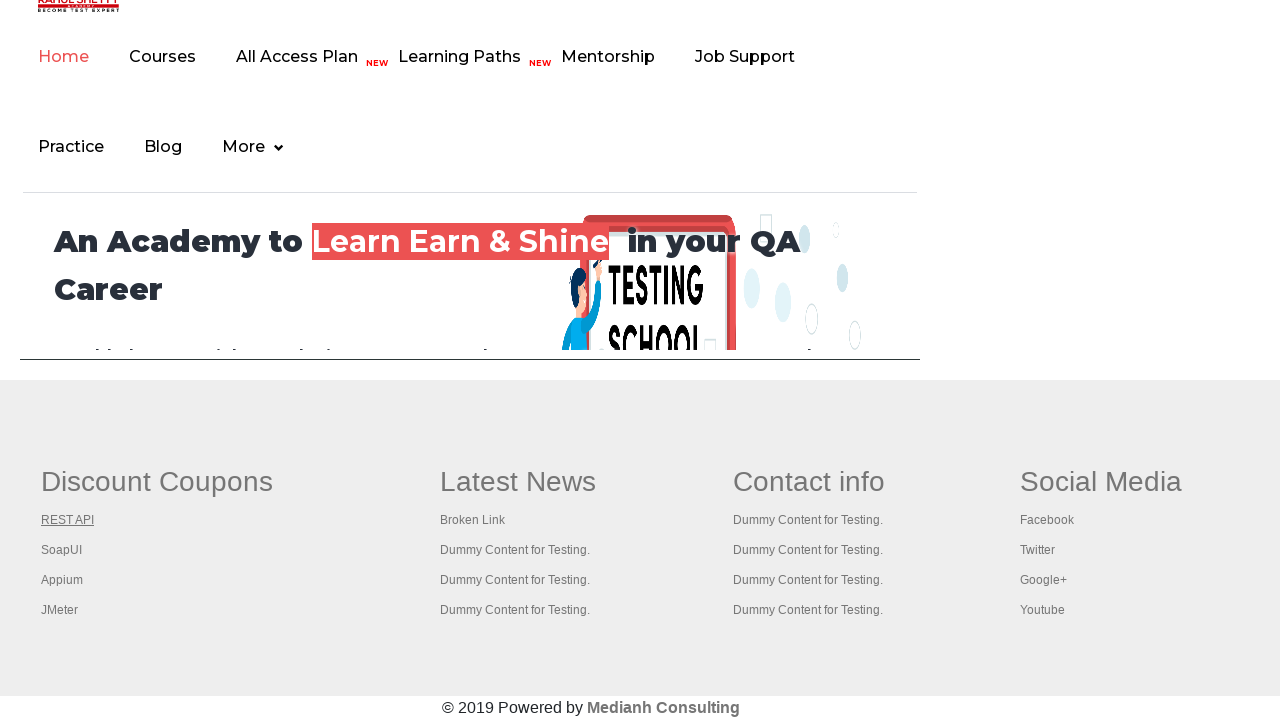

Clicked link 2 in Discount Coupons column at (62, 550) on #gf-BIG table tbody tr td:first-child ul a >> nth=2
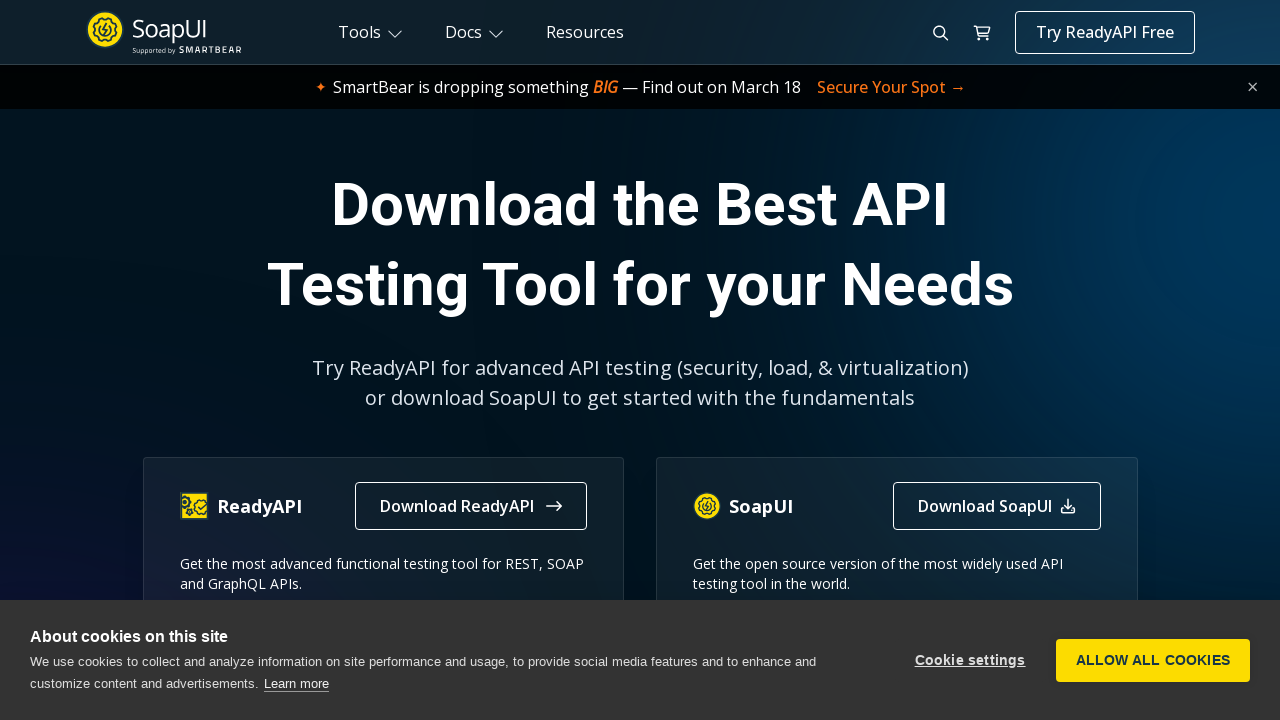

Navigated back from link 2
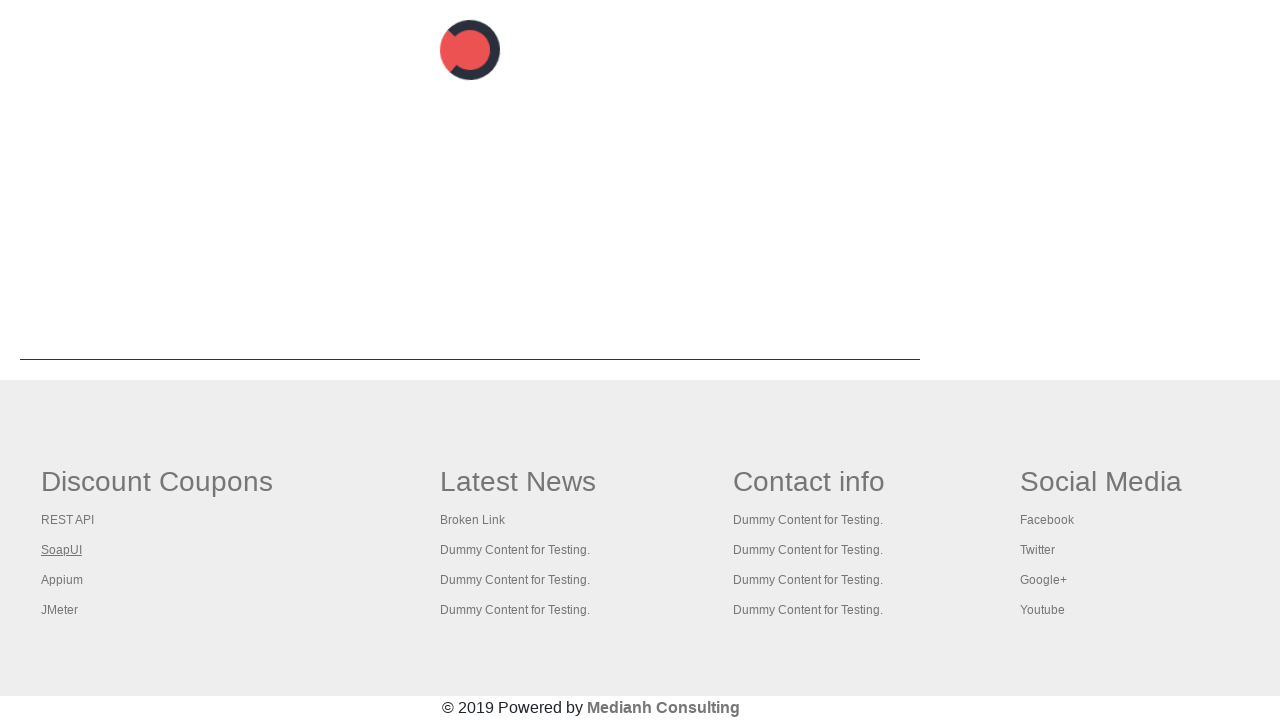

Page loaded after navigating back from link 2
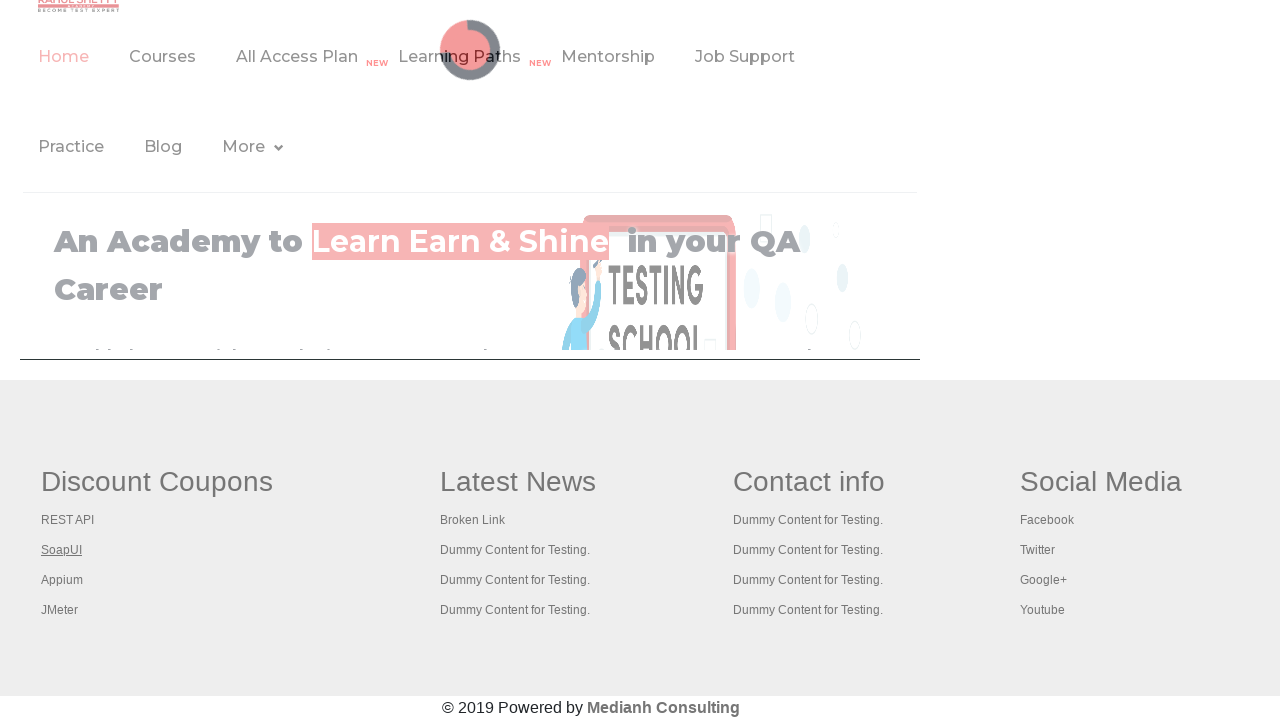

Waiting for footer column before clicking link 3
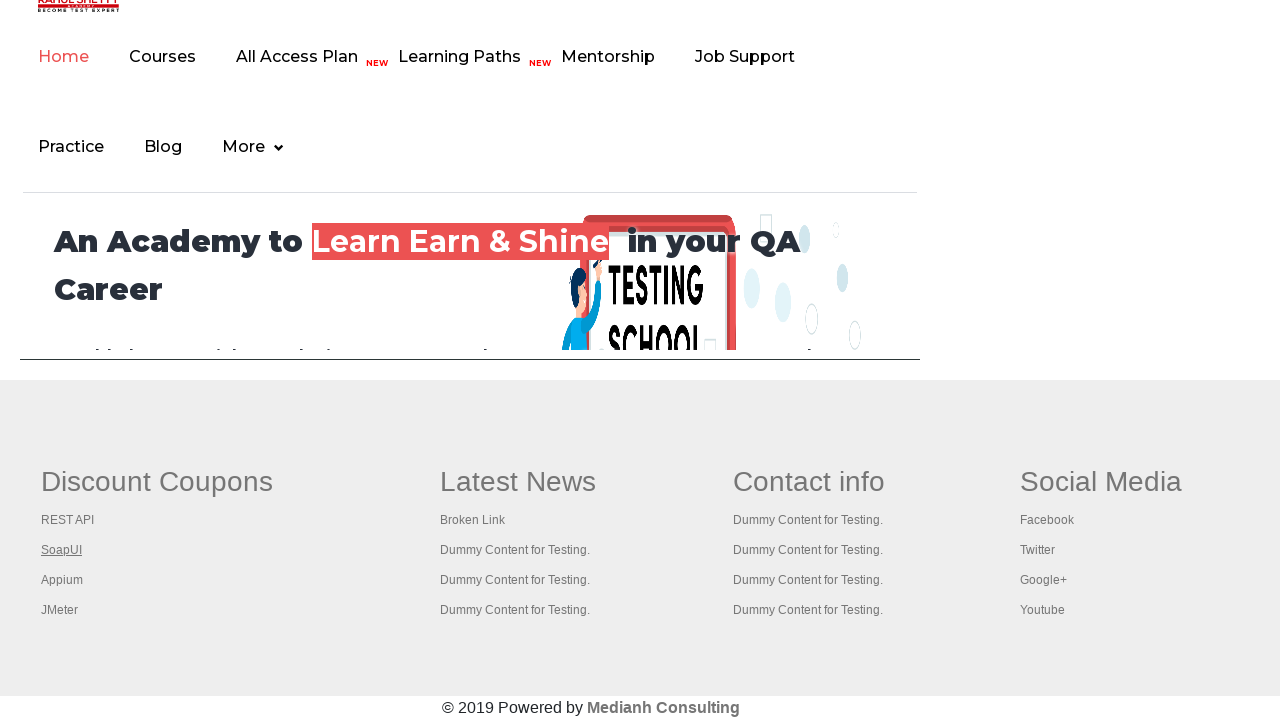

Clicked link 3 in Discount Coupons column at (62, 580) on #gf-BIG table tbody tr td:first-child ul a >> nth=3
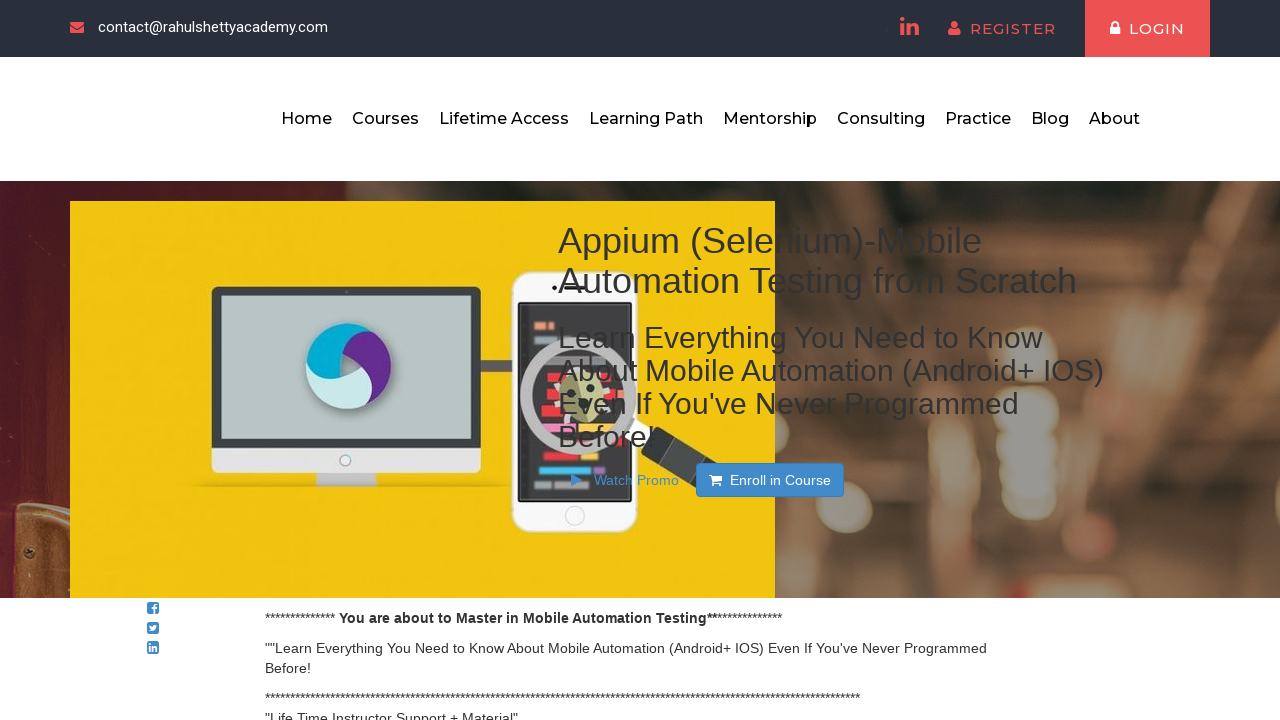

Navigated back from link 3
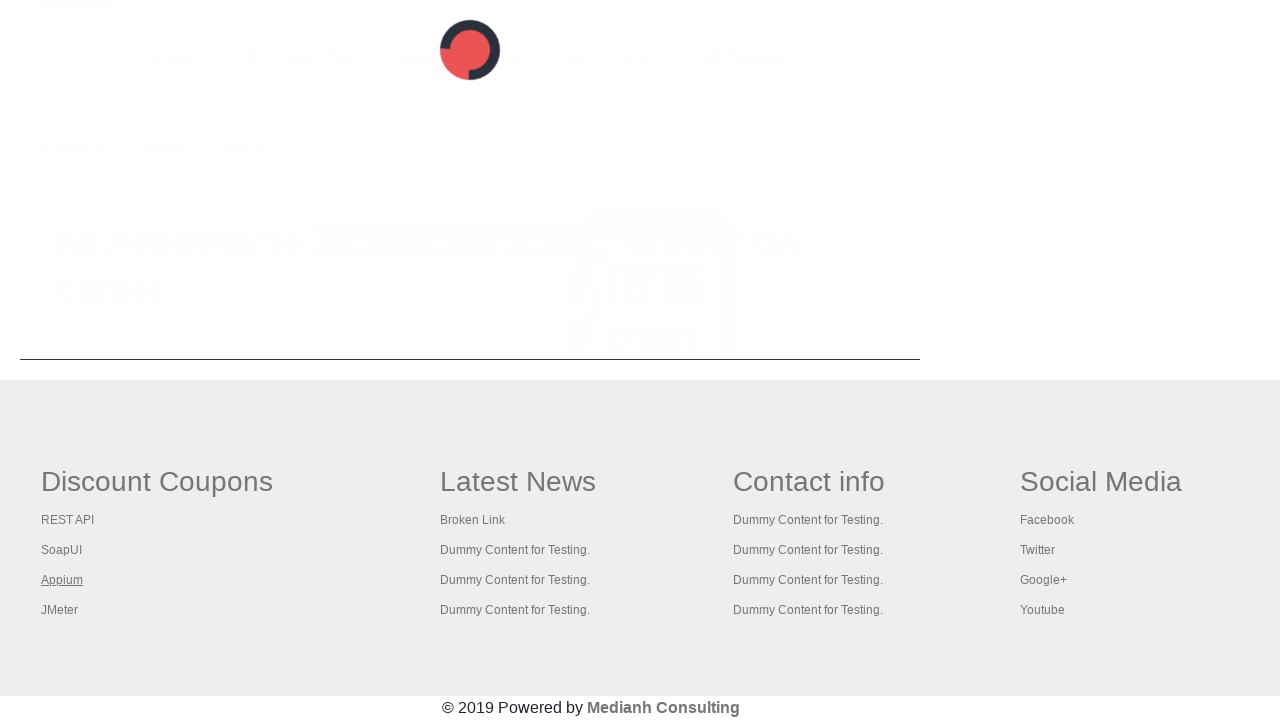

Page loaded after navigating back from link 3
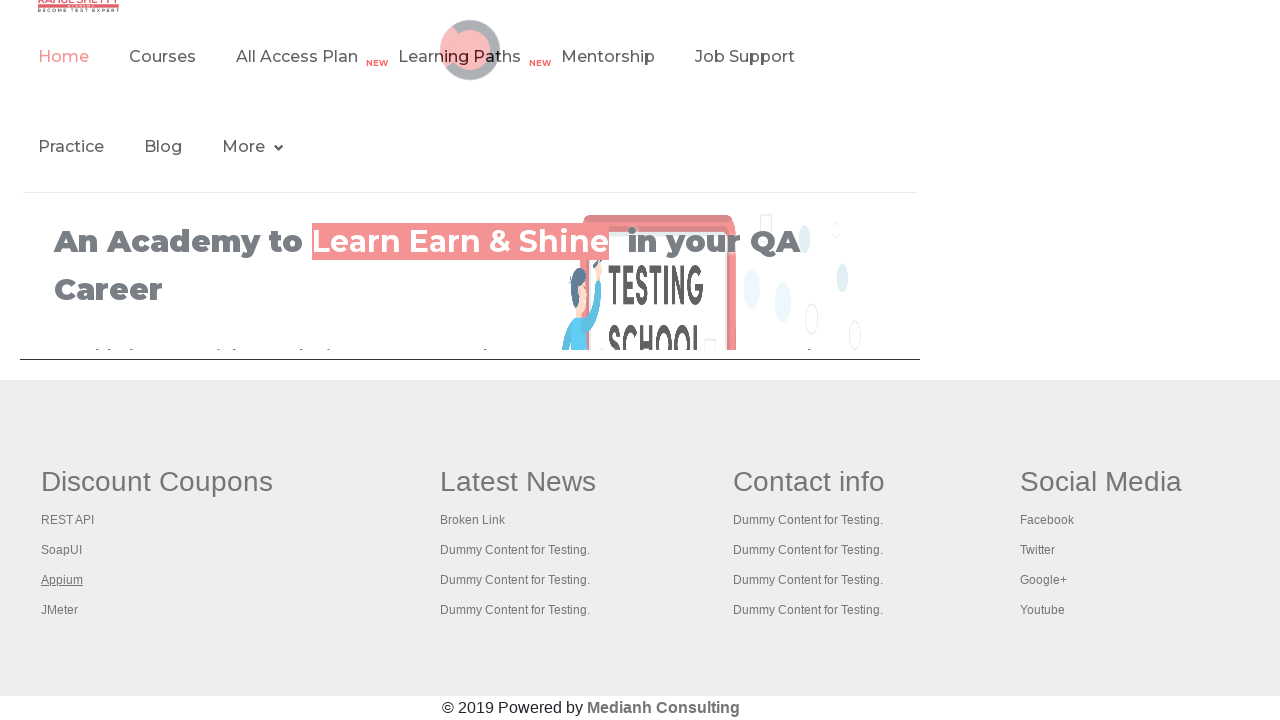

Waiting for footer column before clicking link 4
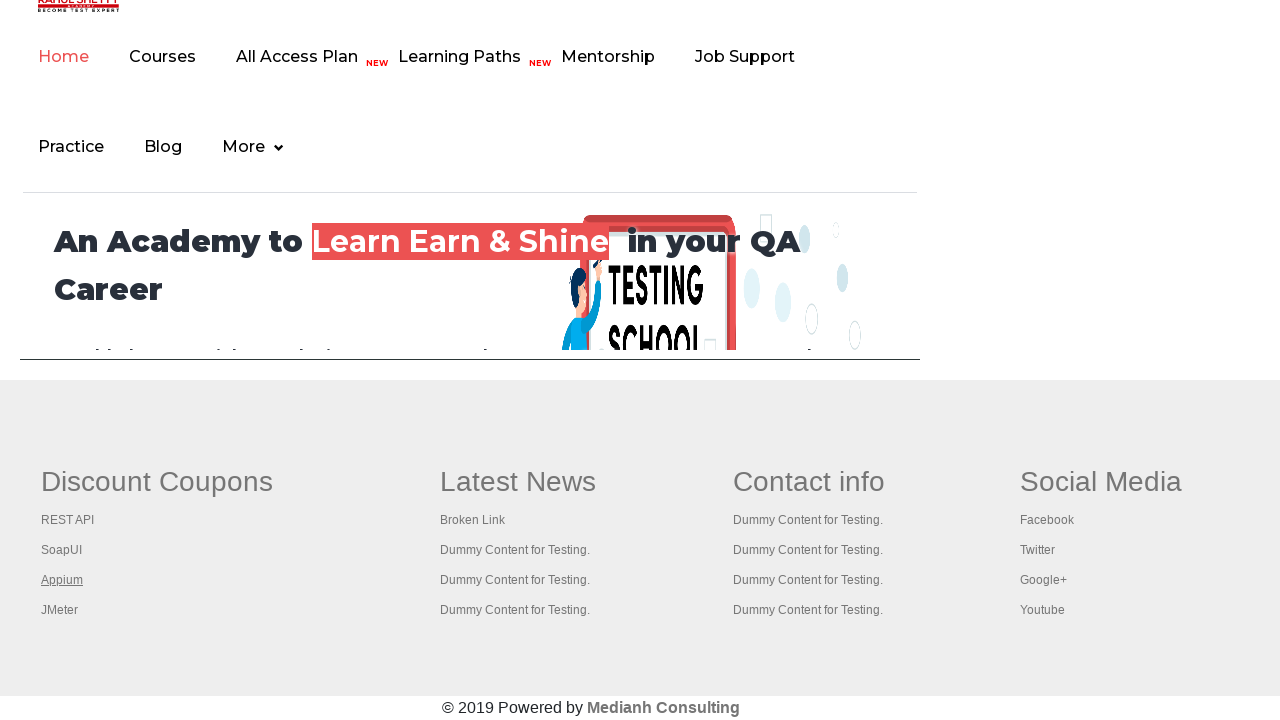

Clicked link 4 in Discount Coupons column at (60, 610) on #gf-BIG table tbody tr td:first-child ul a >> nth=4
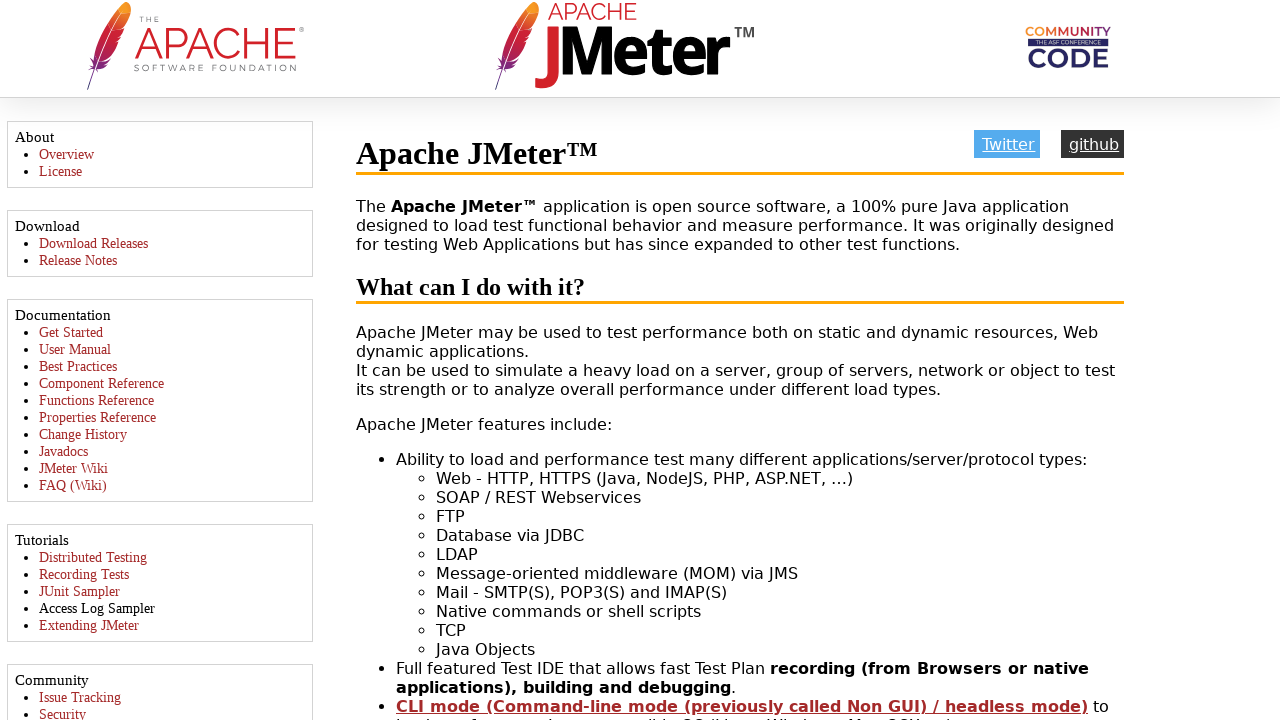

Navigated back from link 4
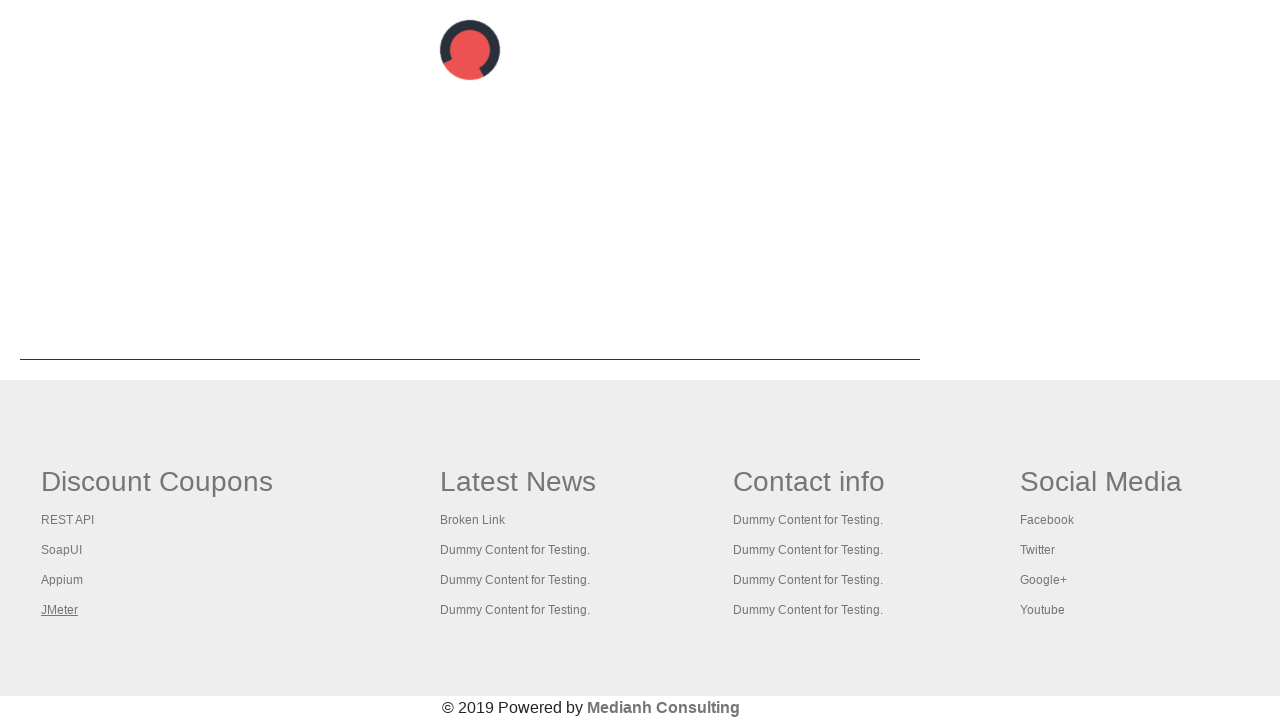

Page loaded after navigating back from link 4
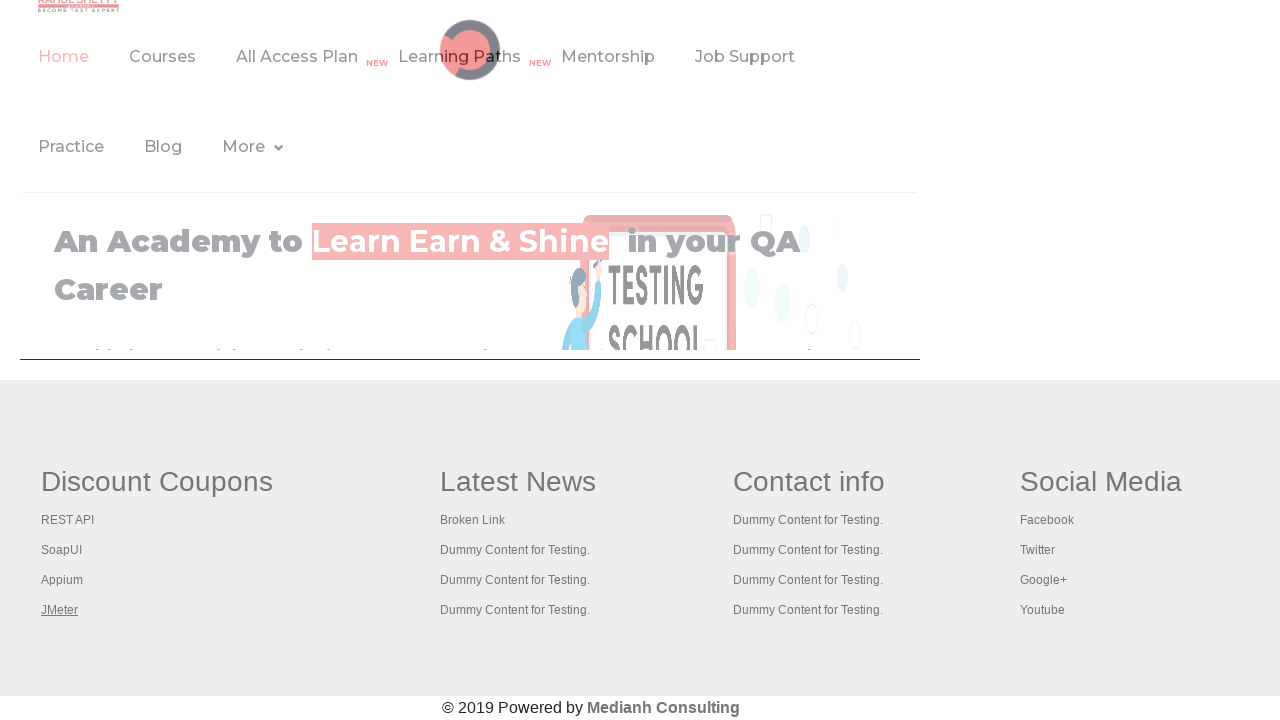

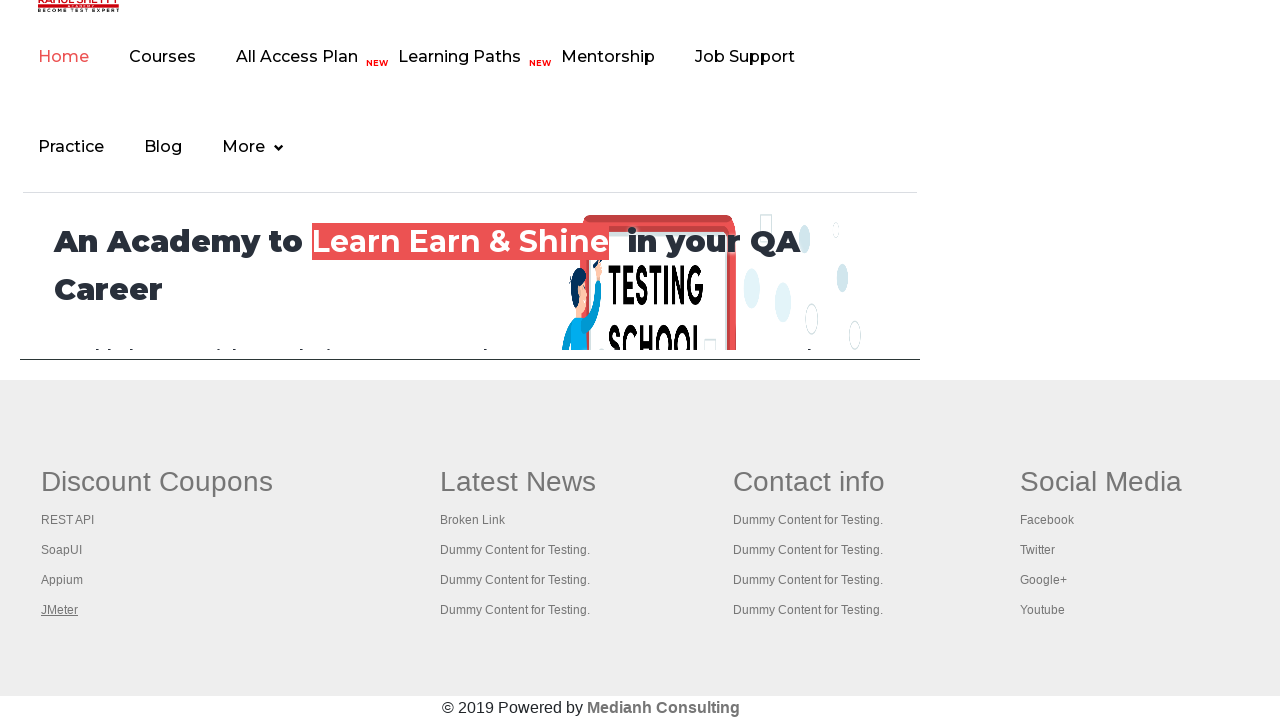